Verifies that the "Log In" button on the NextBaseCRM login page displays the expected text "Log In" by checking the button's value attribute.

Starting URL: https://login1.nextbasecrm.com/

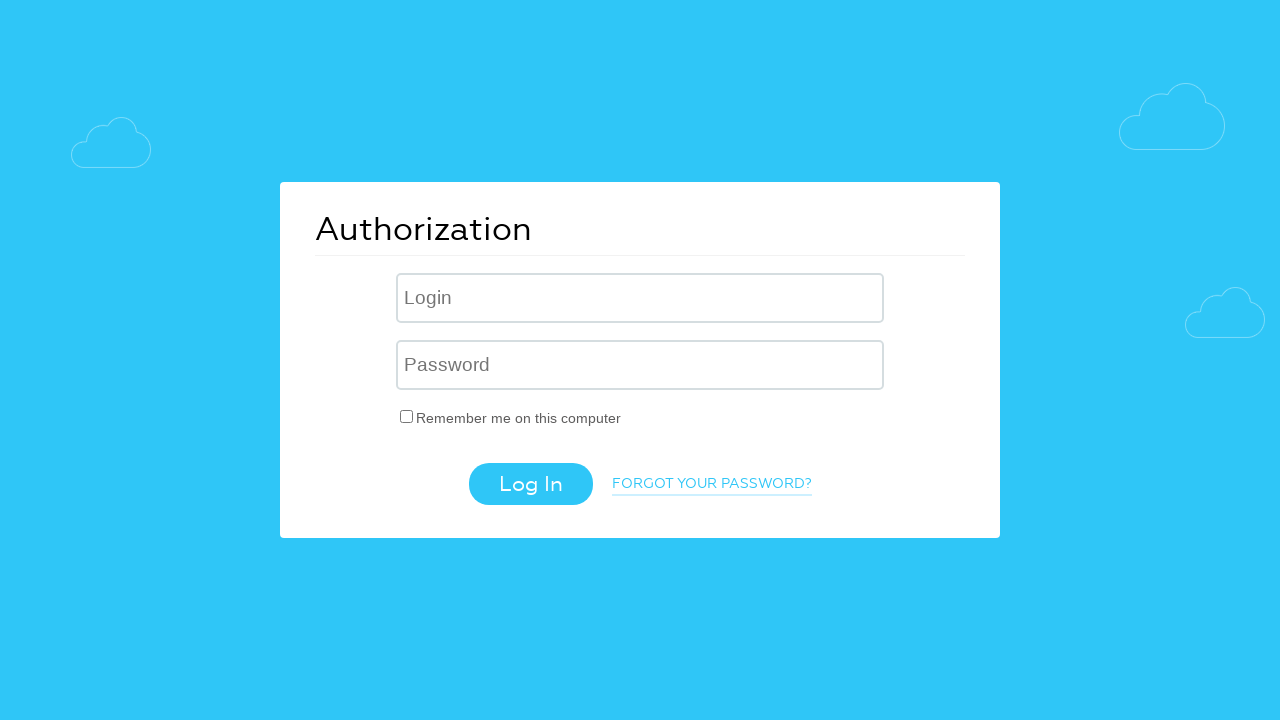

Navigated to NextBaseCRM login page
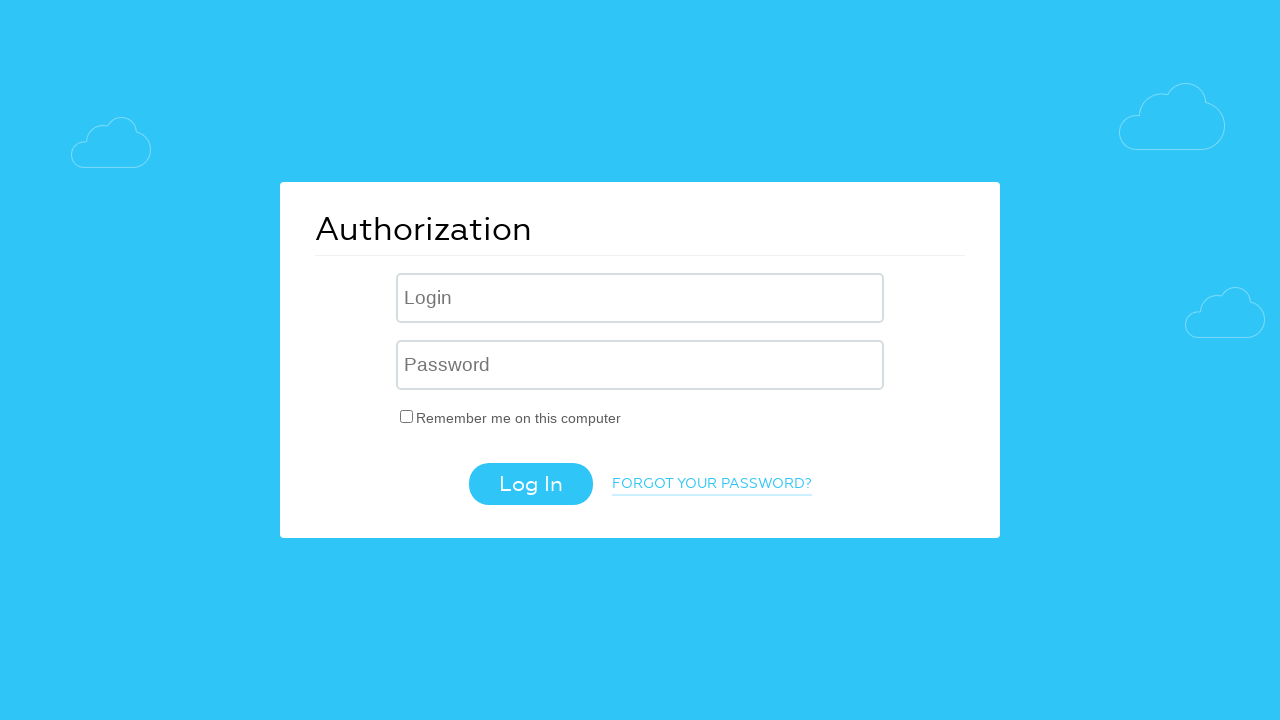

Log In button became visible
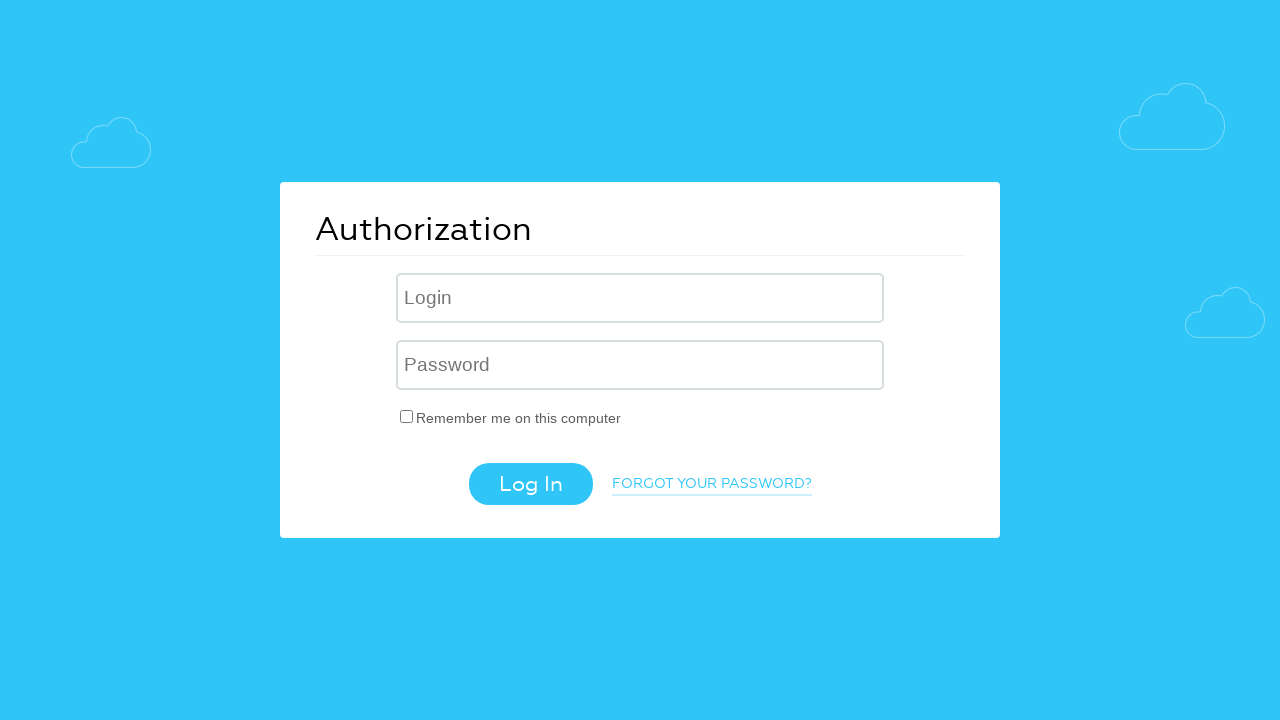

Retrieved value attribute from Log In button
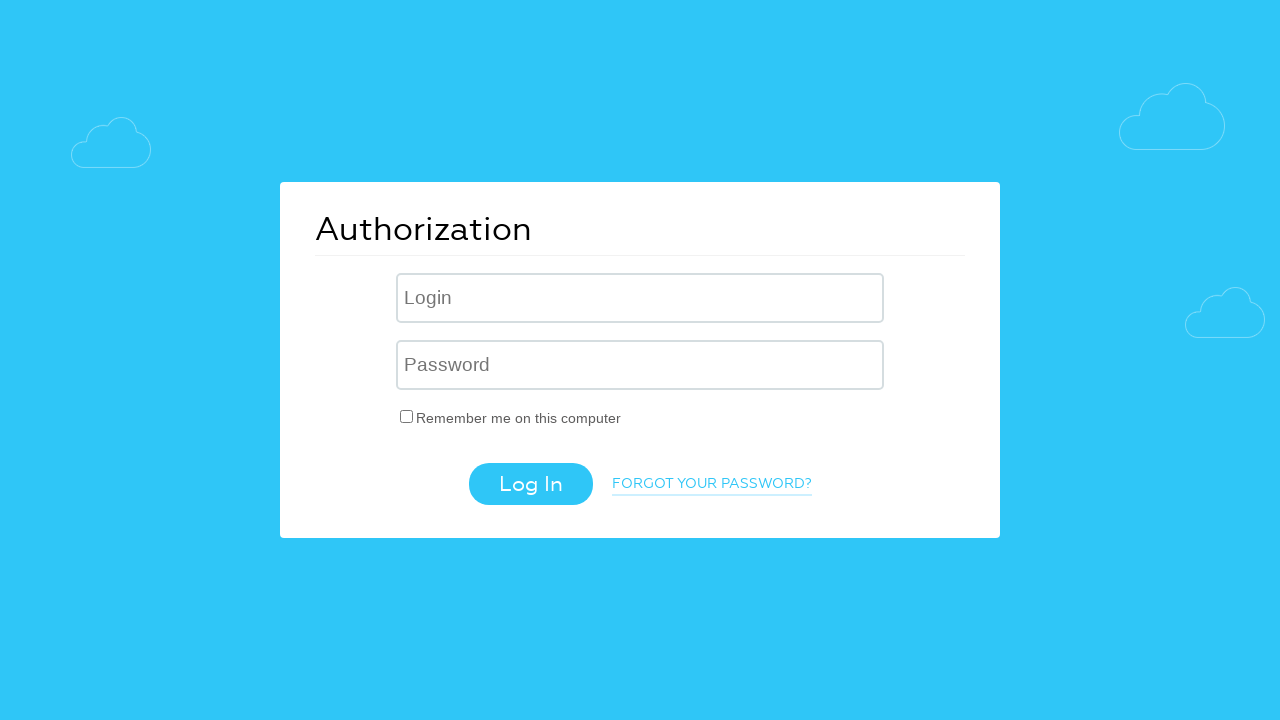

Assertion passed: Log In button text is 'Log In'
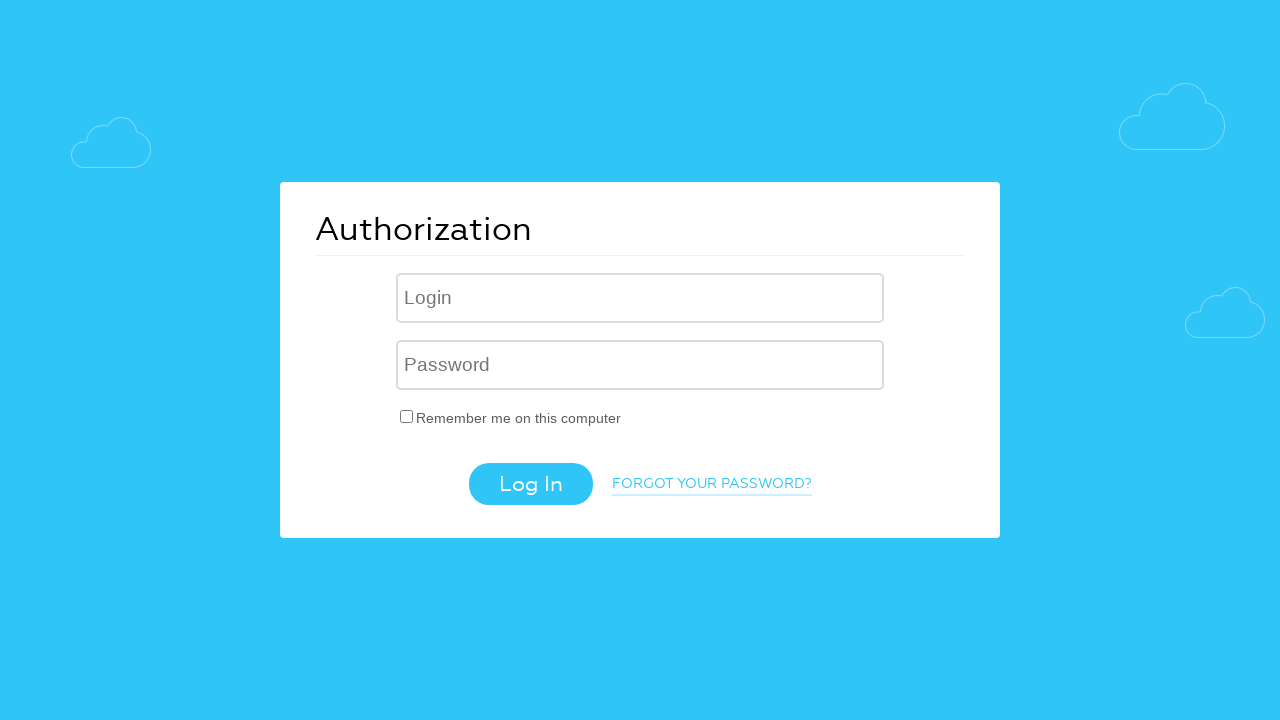

Test completed successfully
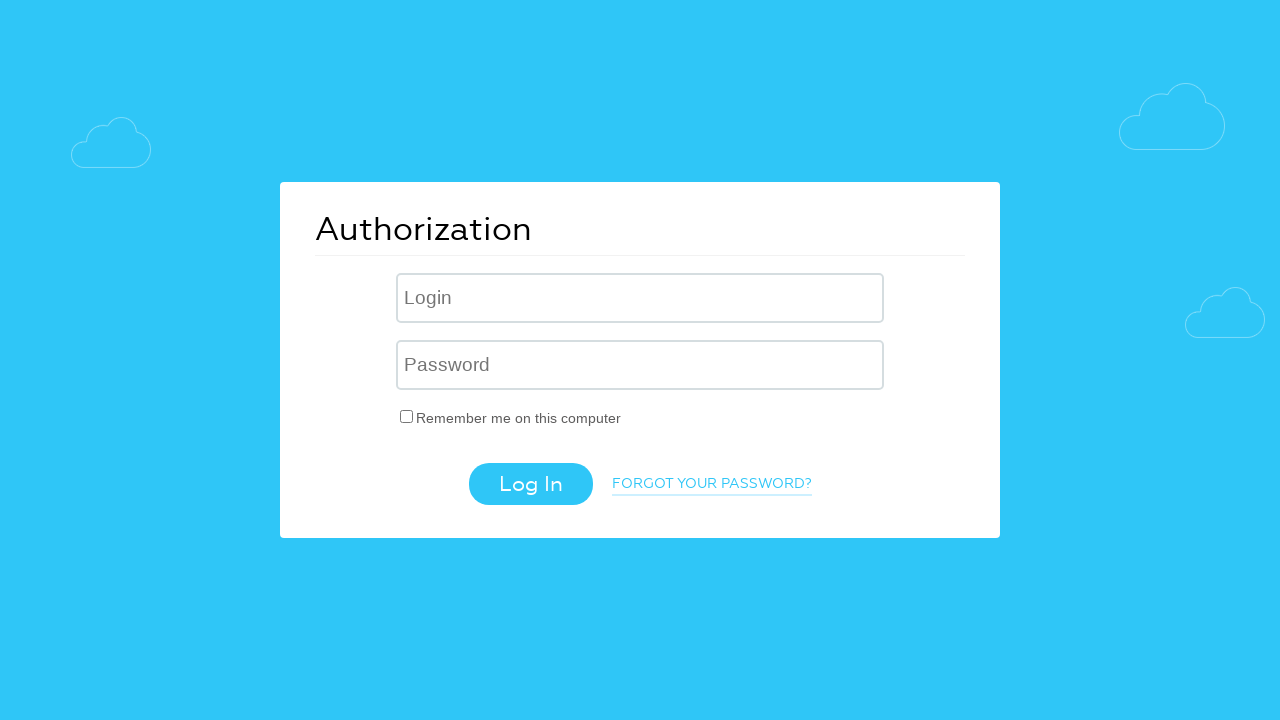

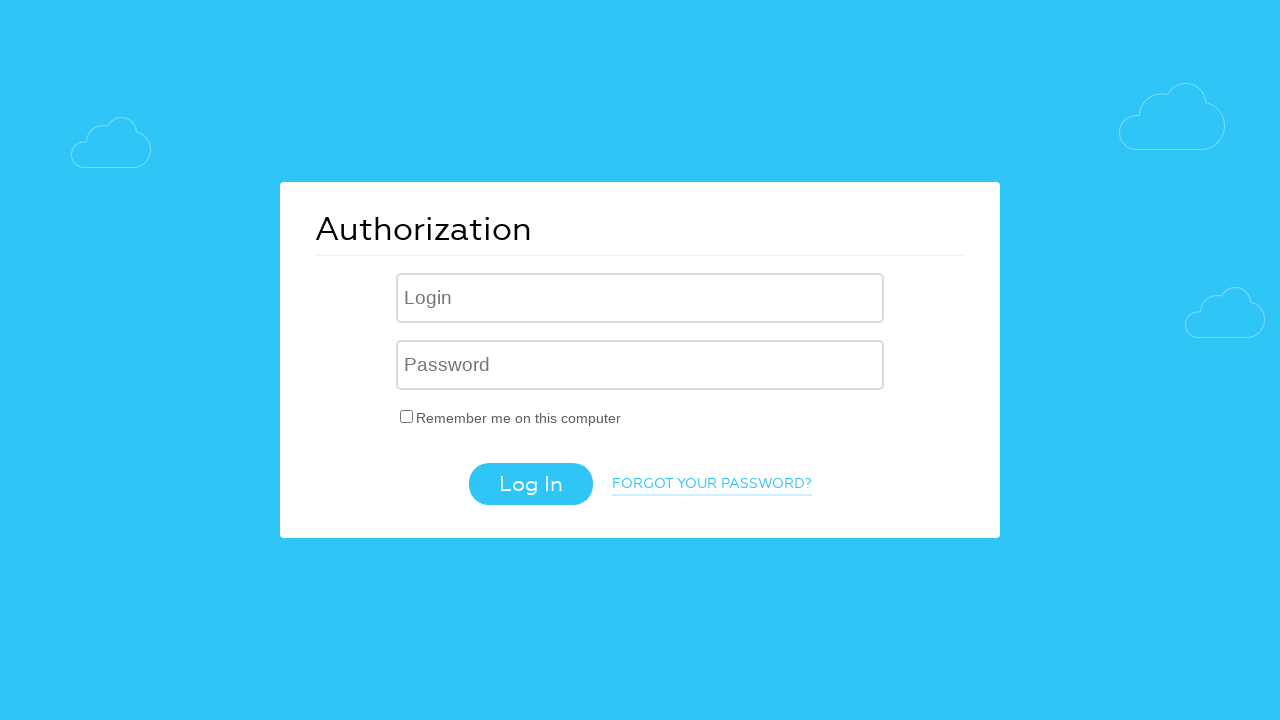